Tests JavaScript alert popup handling by clicking a button that triggers an alert and then accepting it

Starting URL: https://demo.automationtesting.in/Alerts.html

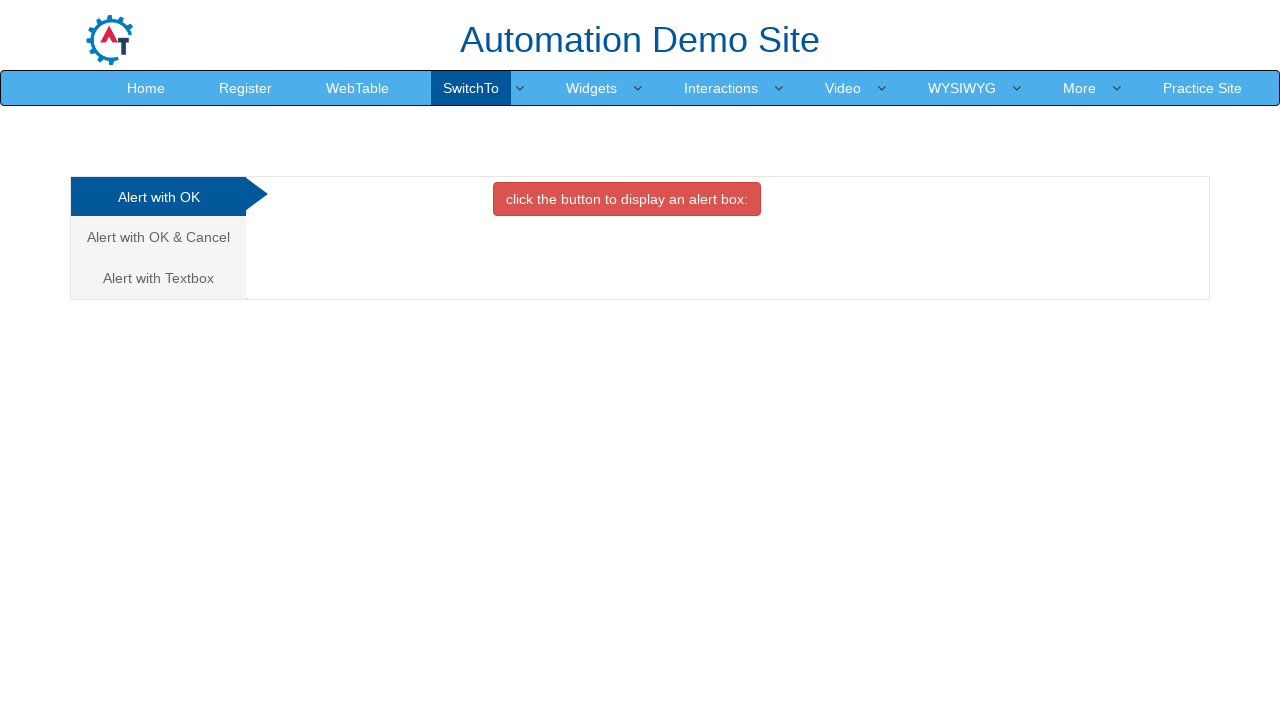

Clicked button that triggers JavaScript alert popup at (627, 199) on button.btn.btn-danger
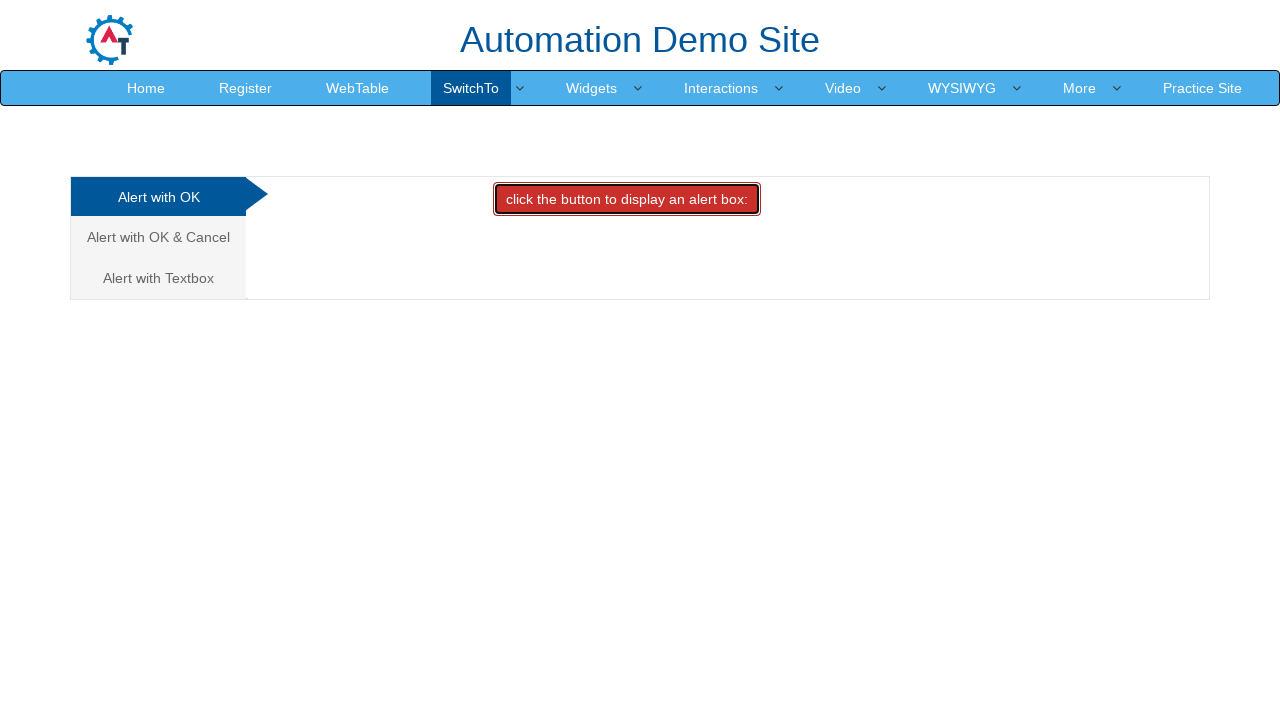

Set up dialog handler to accept alert
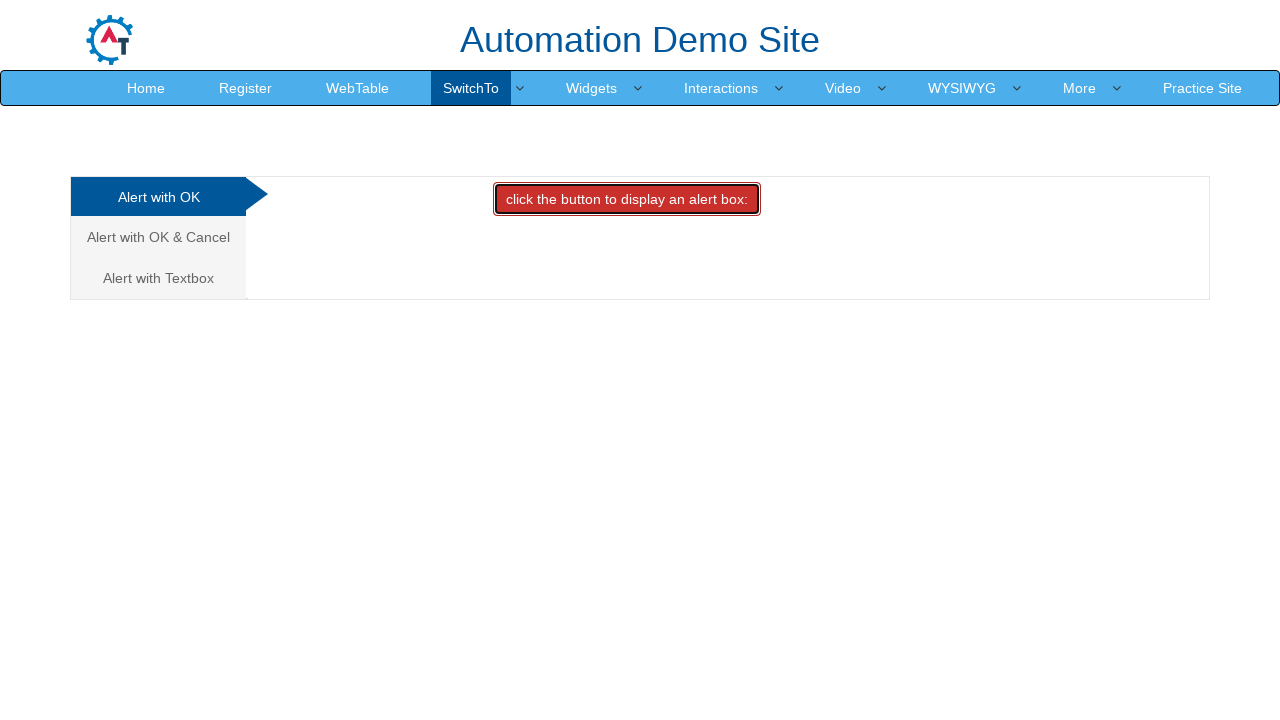

Executed JavaScript to ensure dialog is processed
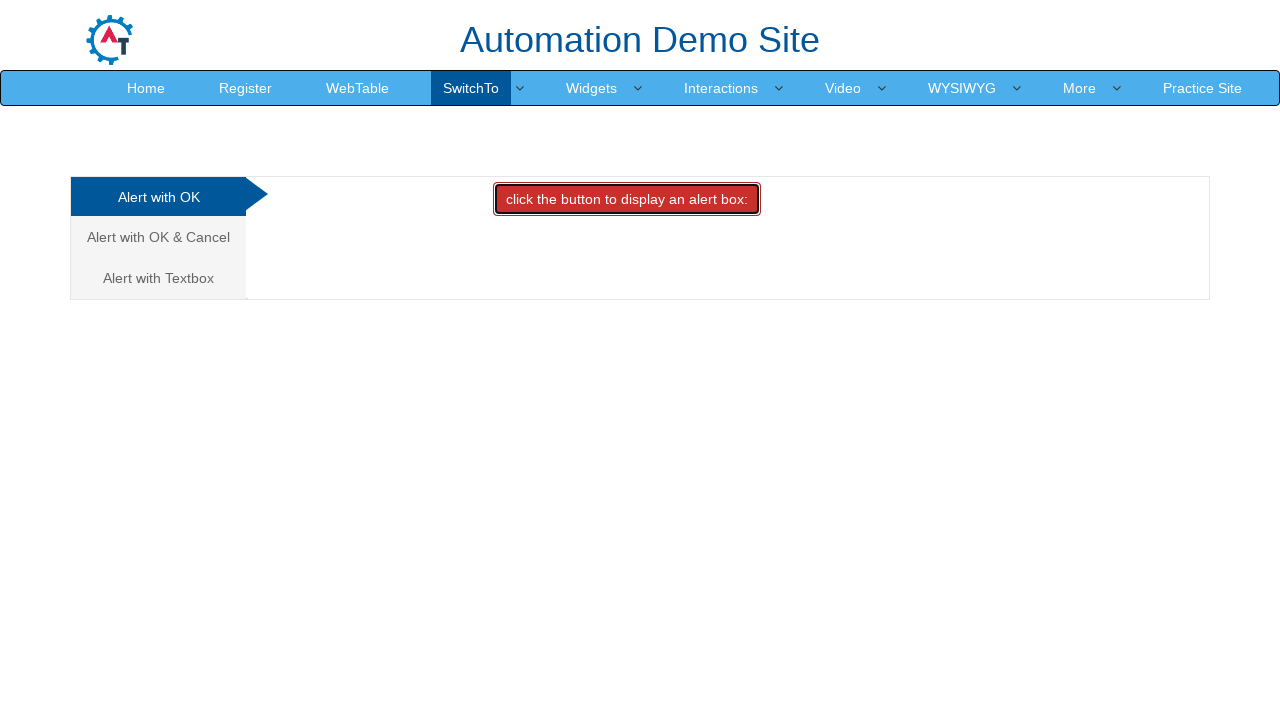

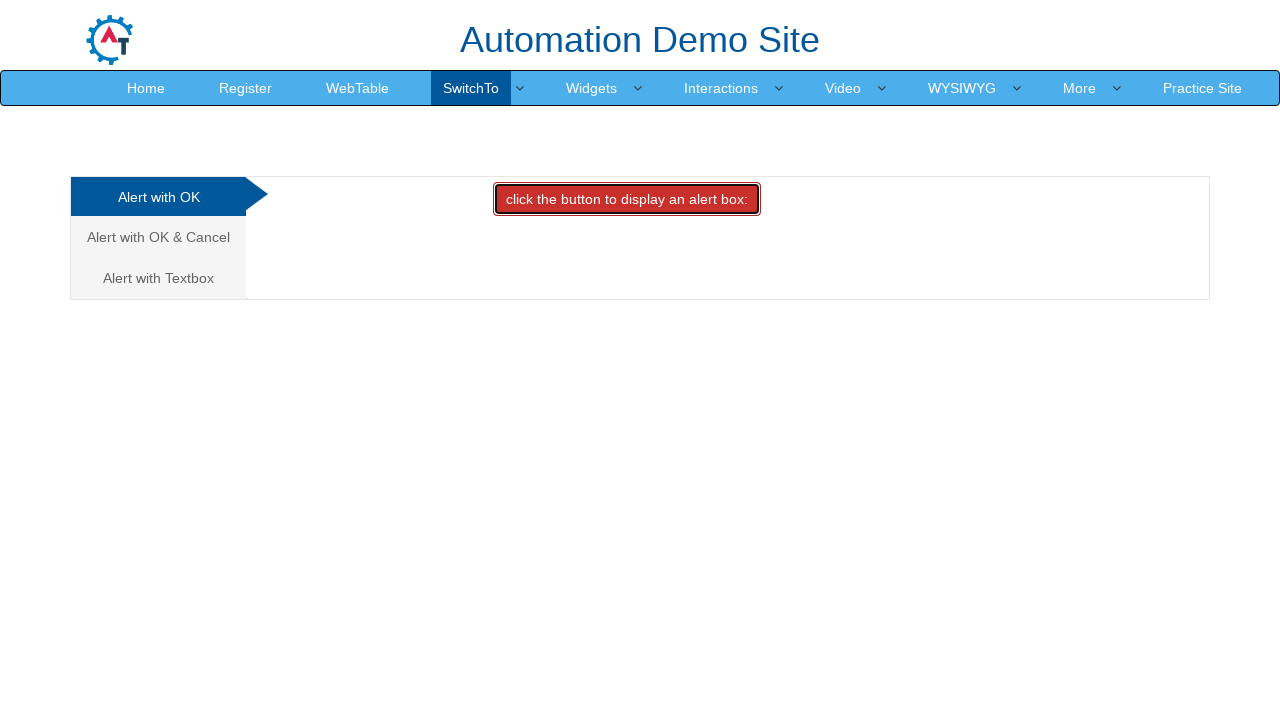